Tests horizontal slider interaction by dragging the slider to a specific target value

Starting URL: https://the-internet.herokuapp.com/horizontal_slider

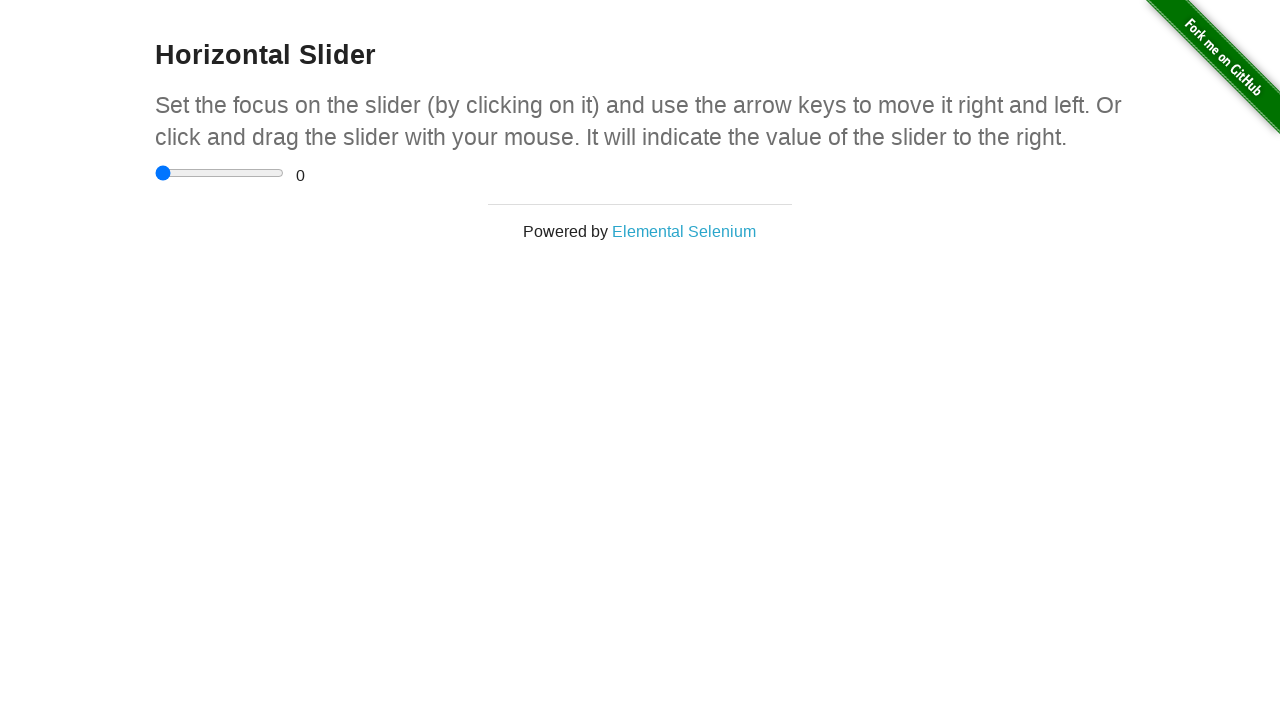

Located the horizontal slider element
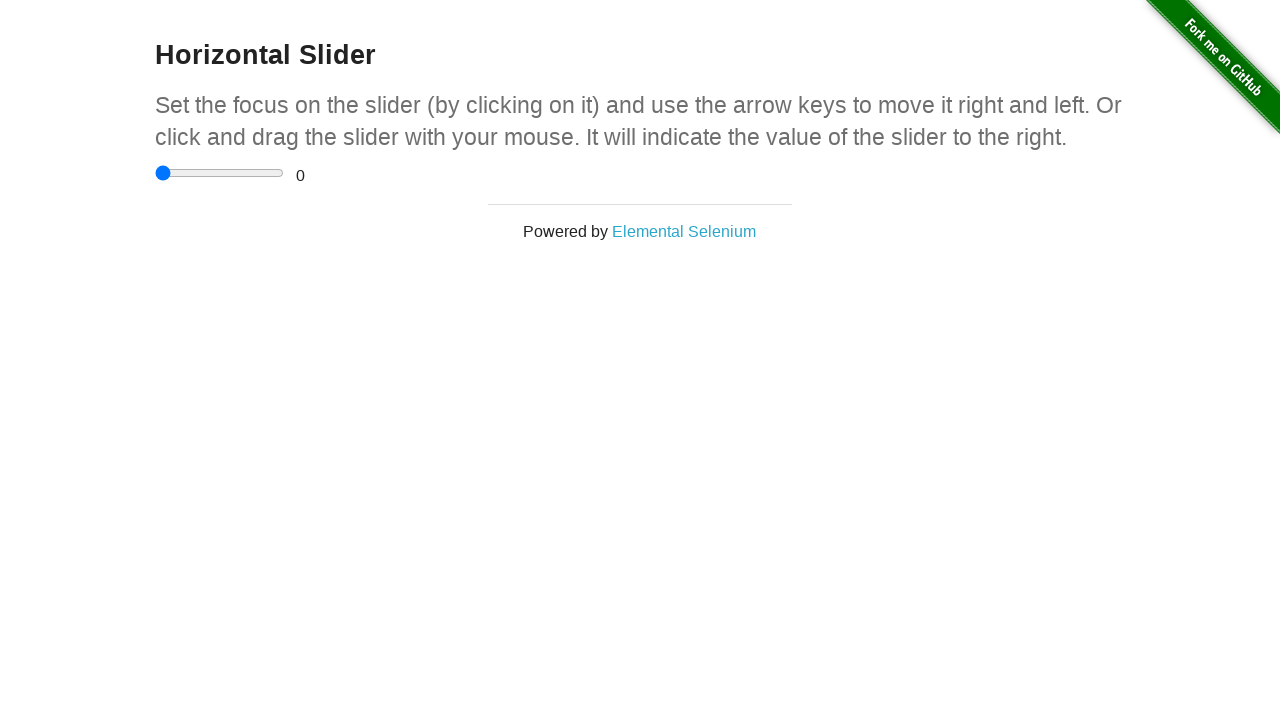

Located the range value display element
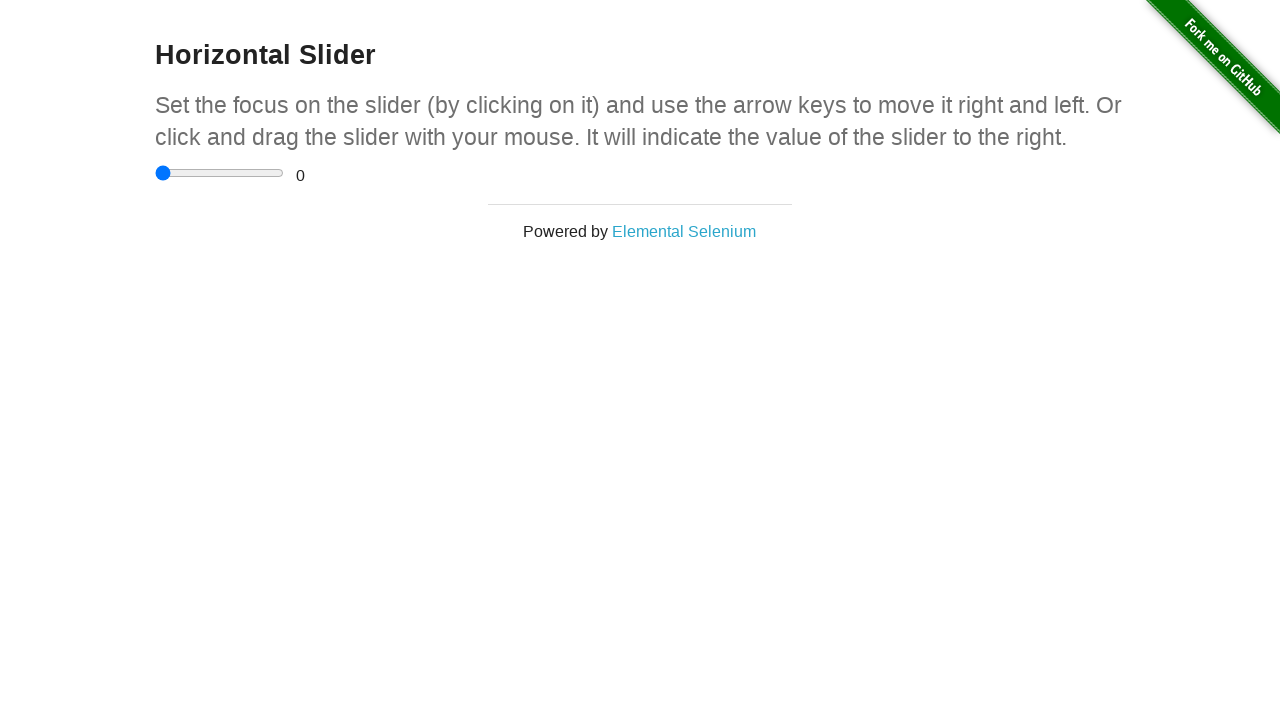

Retrieved slider bounding box dimensions
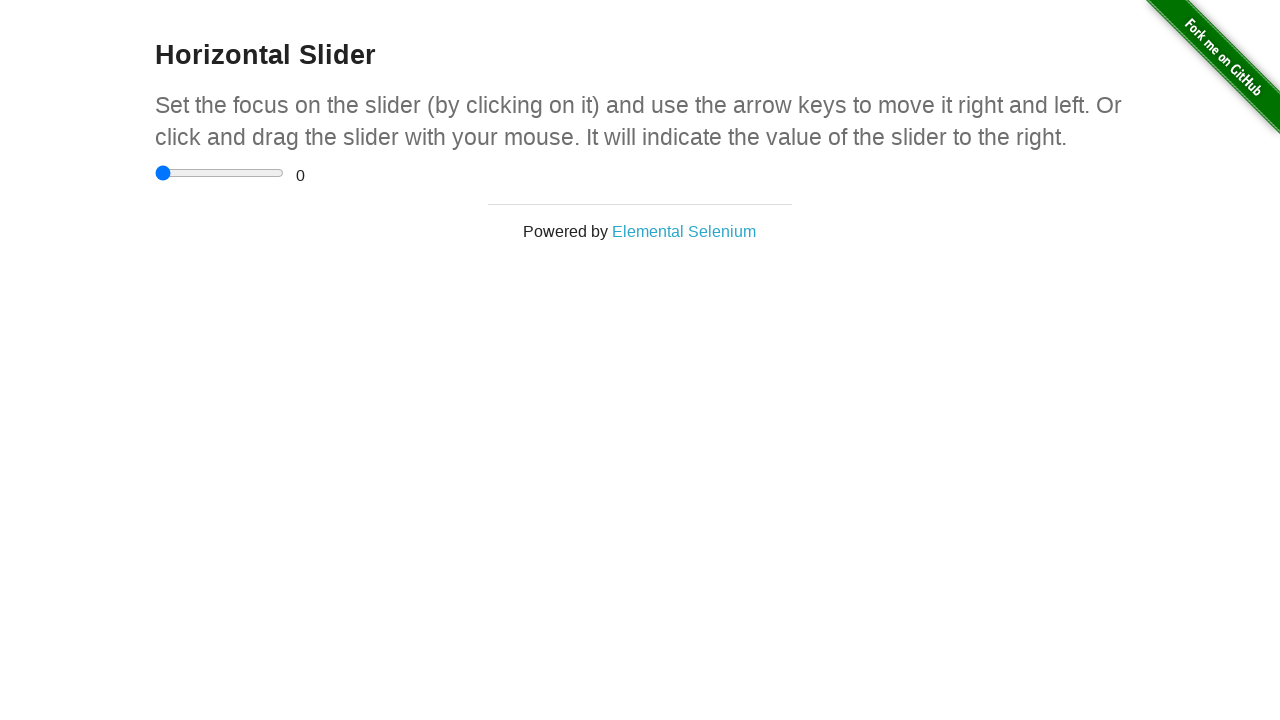

Read current slider value: 0.0, target value: 3.5
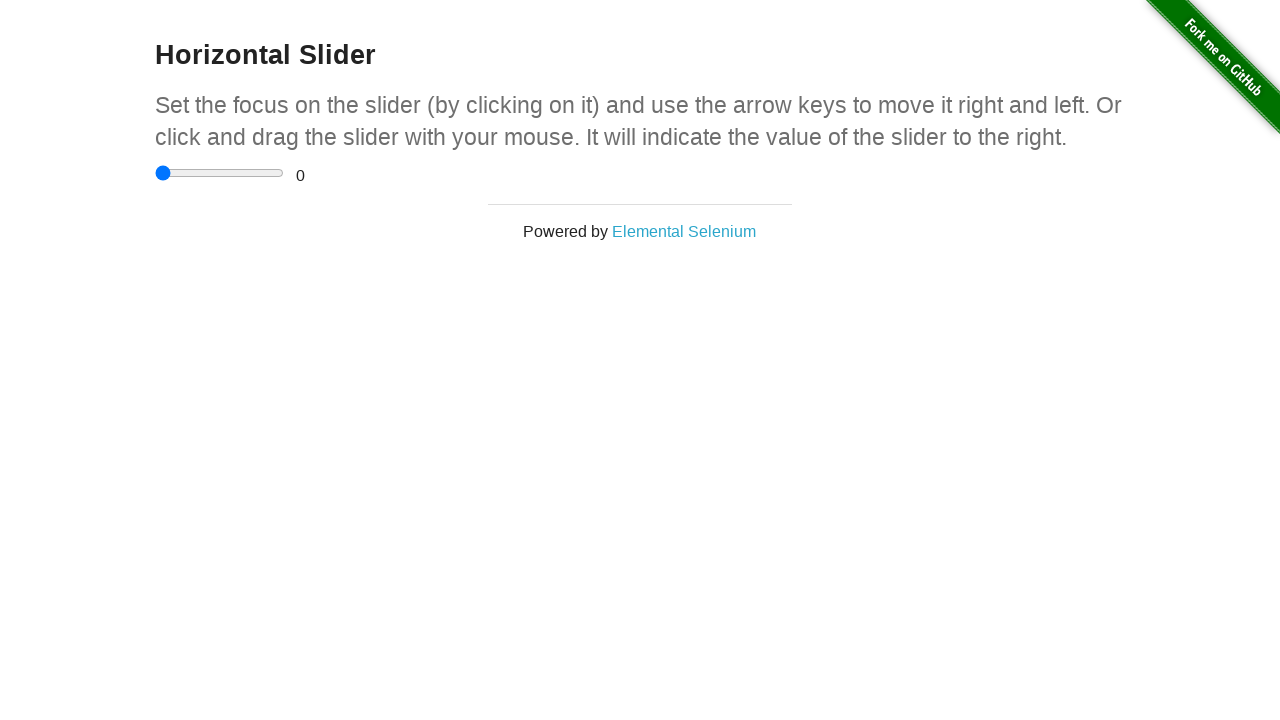

Moved mouse to slider center position at (220, 173)
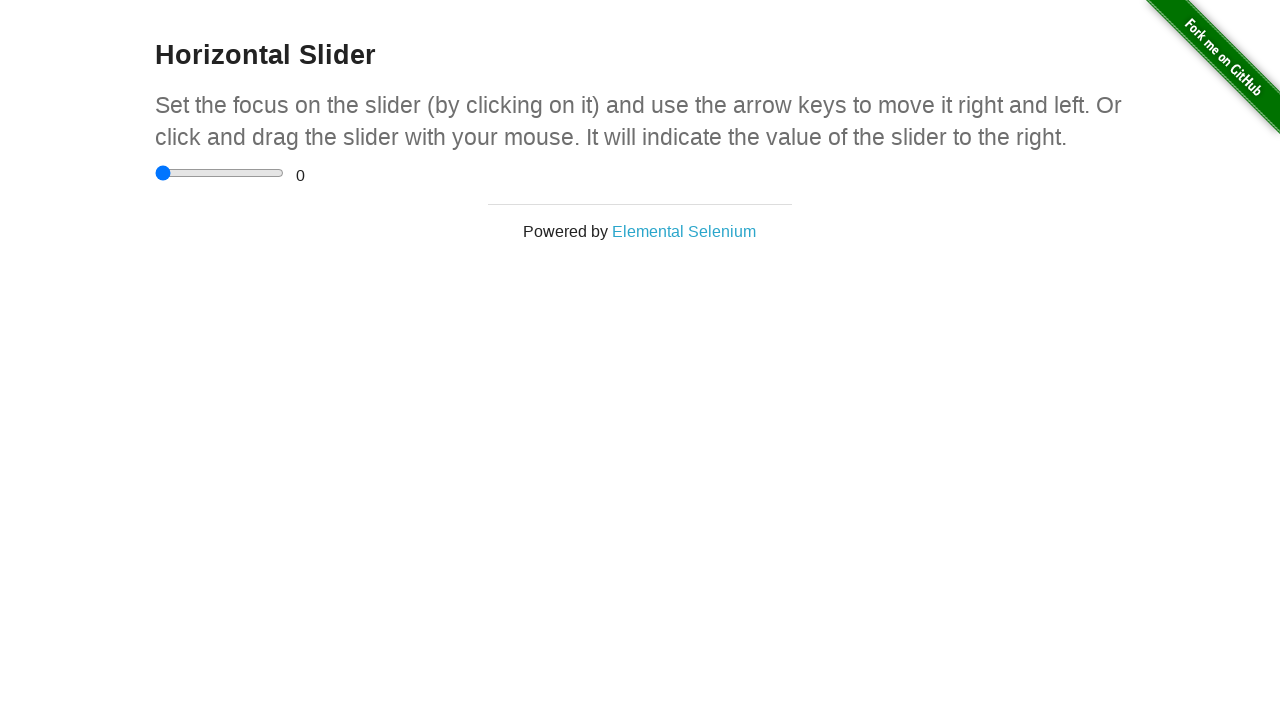

Pressed mouse button down on slider at (220, 173)
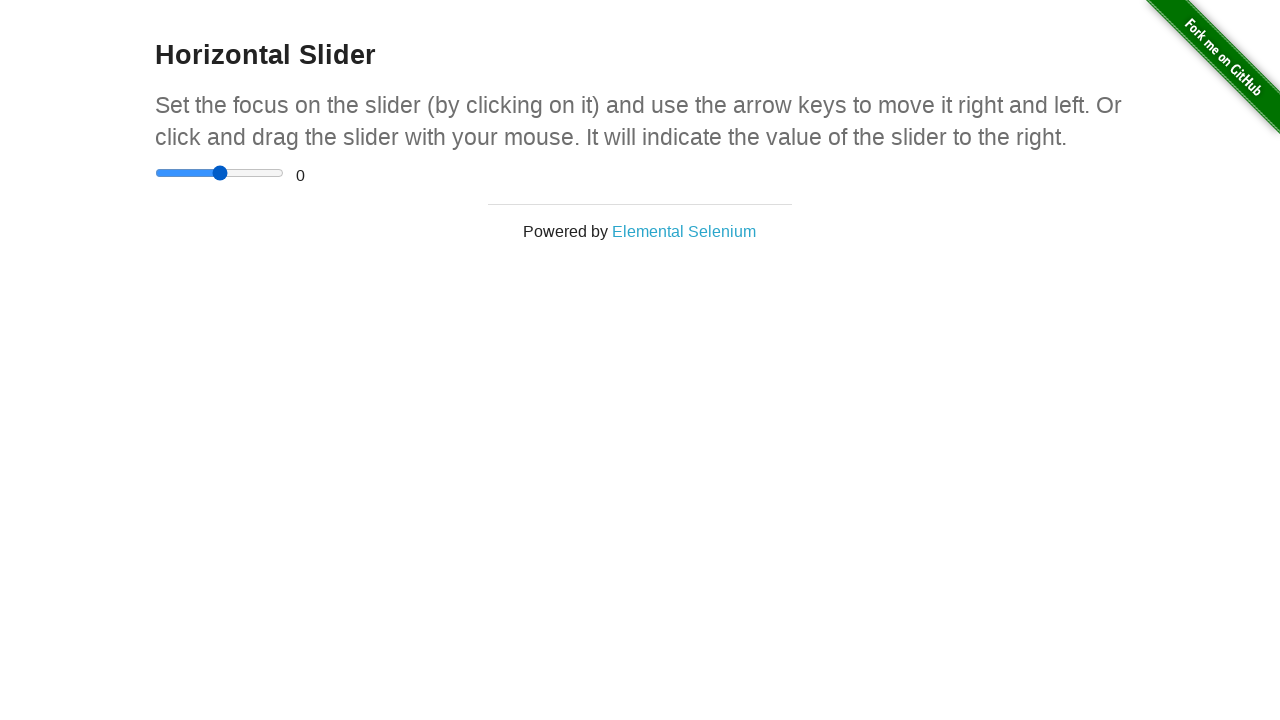

Dragged slider to the right by 25.80 pixels to reach target value 3.5 at (245, 173)
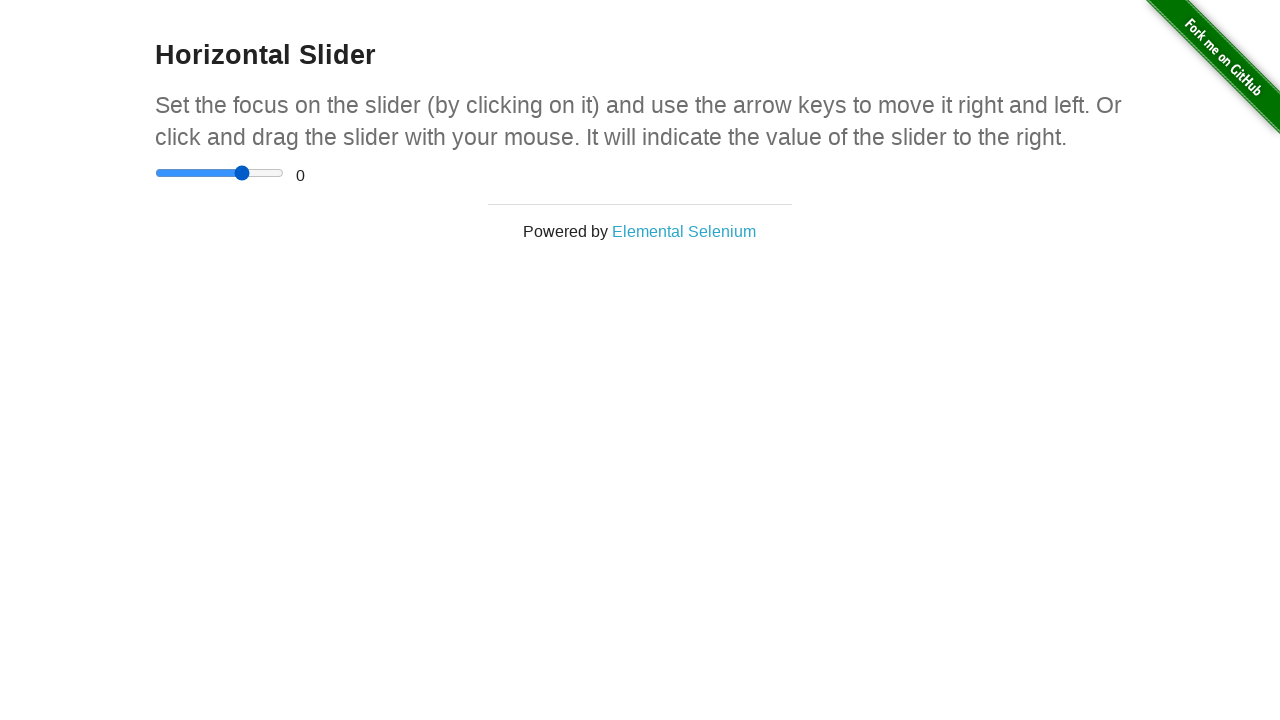

Released mouse button to complete slider drag at (245, 173)
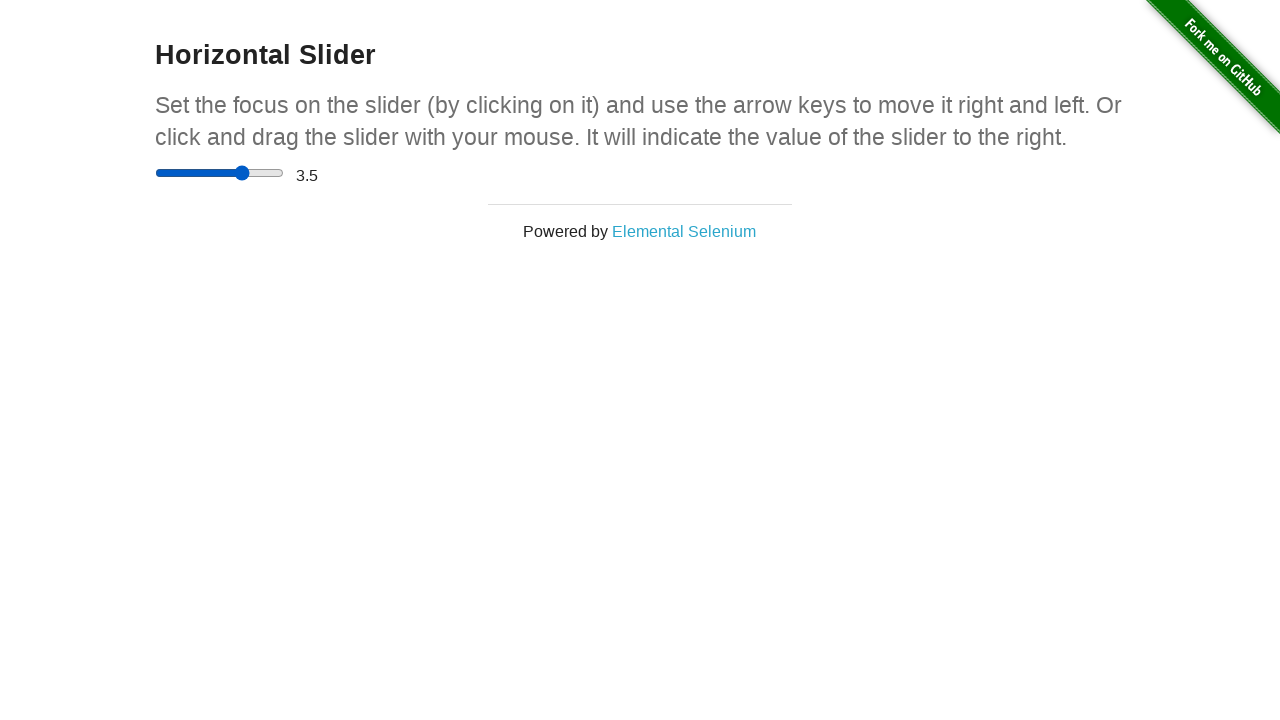

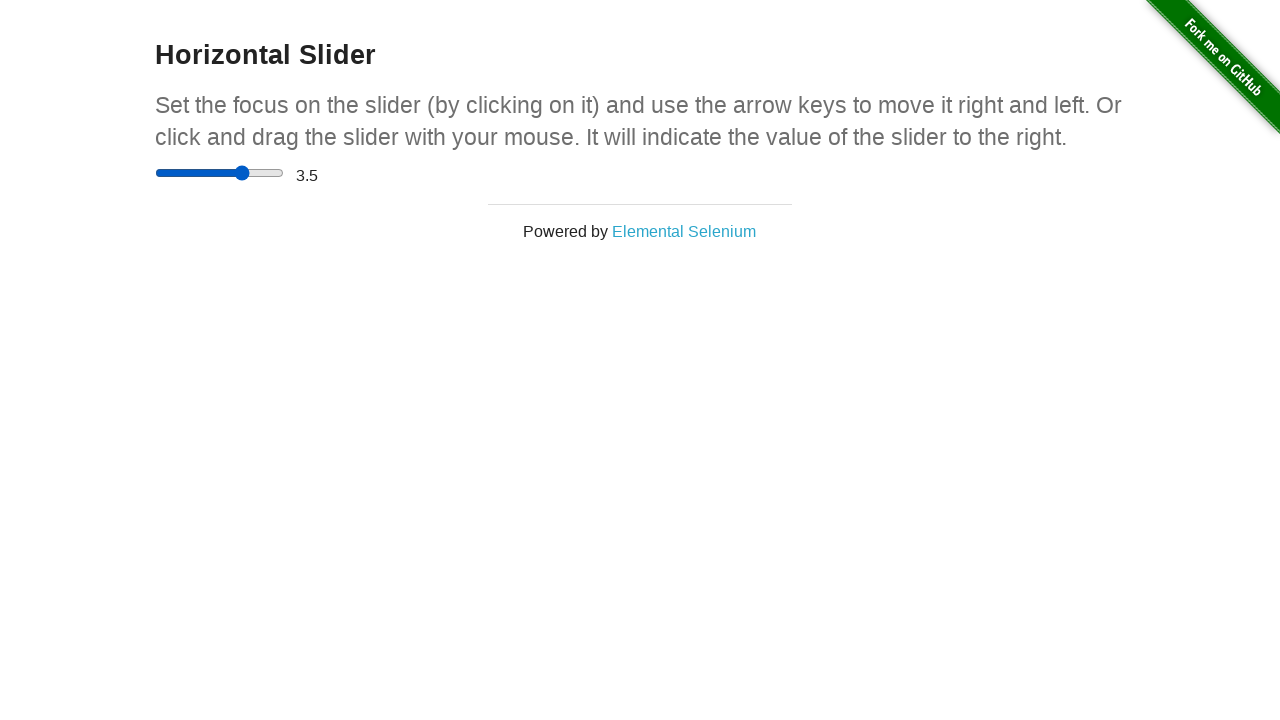